Tests page 3 of a diet quiz by navigating through pages 1-2 and verifying the eating habits question text content

Starting URL: https://dietsw.tutorplace.ru/

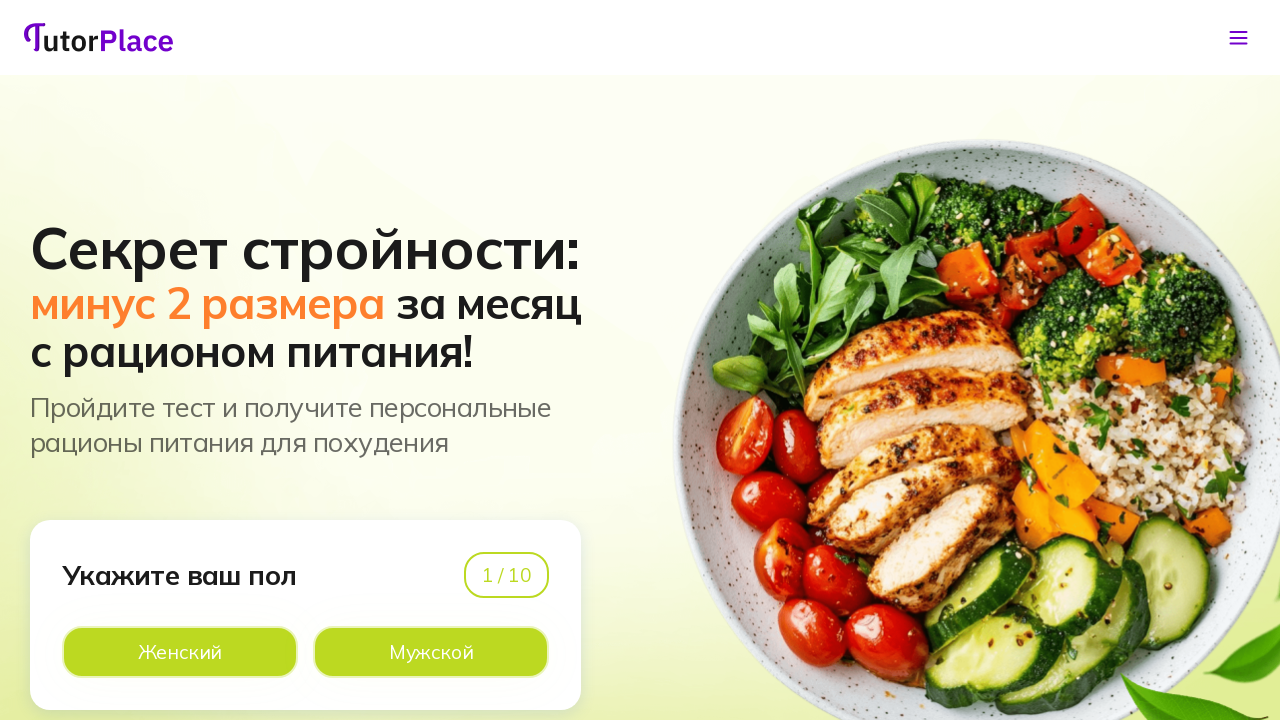

Clicked male button on page 1 at (431, 652) on xpath=//*[@id='app']/main/div/section[1]/div/div/div[1]/div[2]/div[2]/div[2]/lab
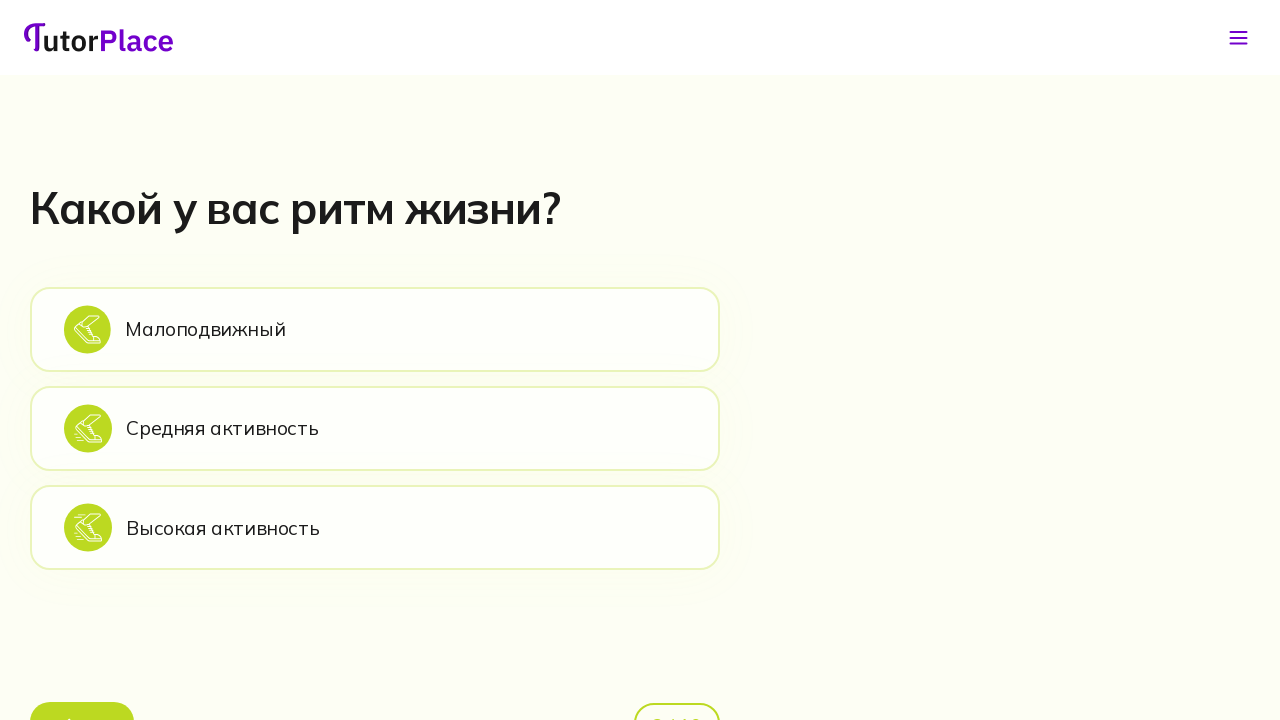

Clicked sedentary option on page 2 at (375, 329) on xpath=//*[@id='app']/main/div/section[2]/div/div/div[2]/div[1]/div[2]/div[1]/lab
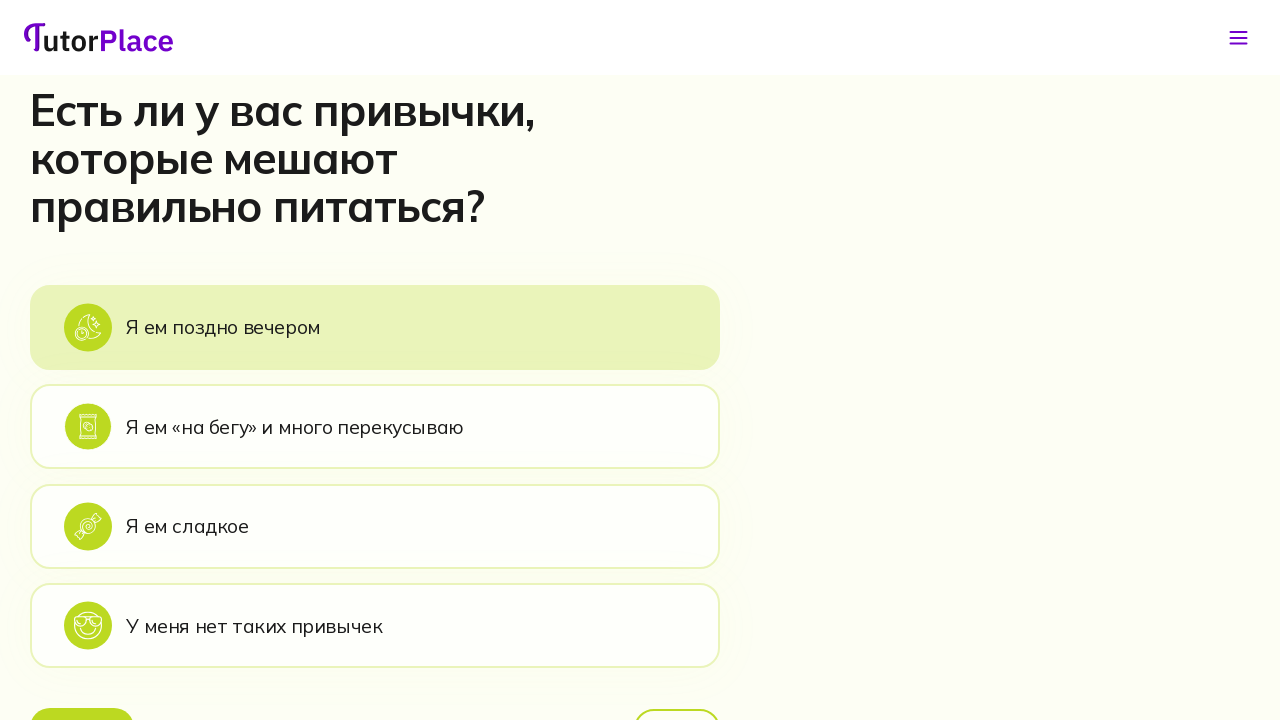

Page 3 header loaded and is visible
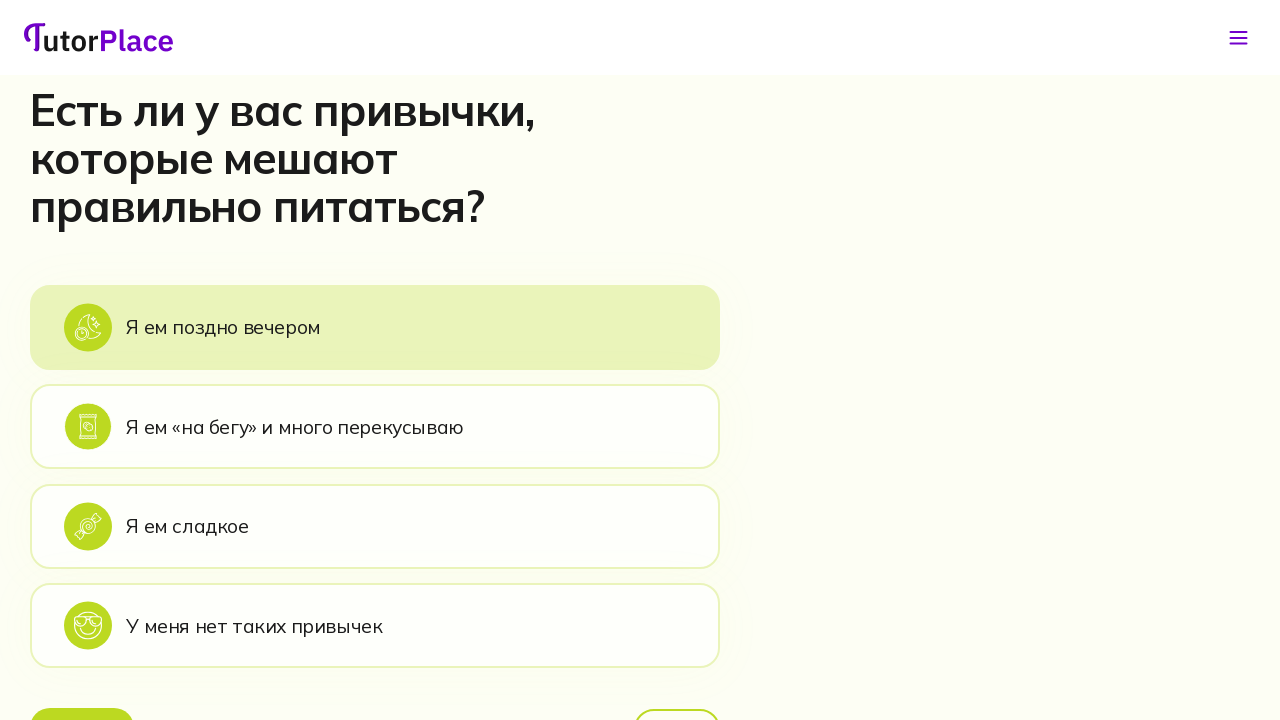

Verified eat evening option is visible on page 3
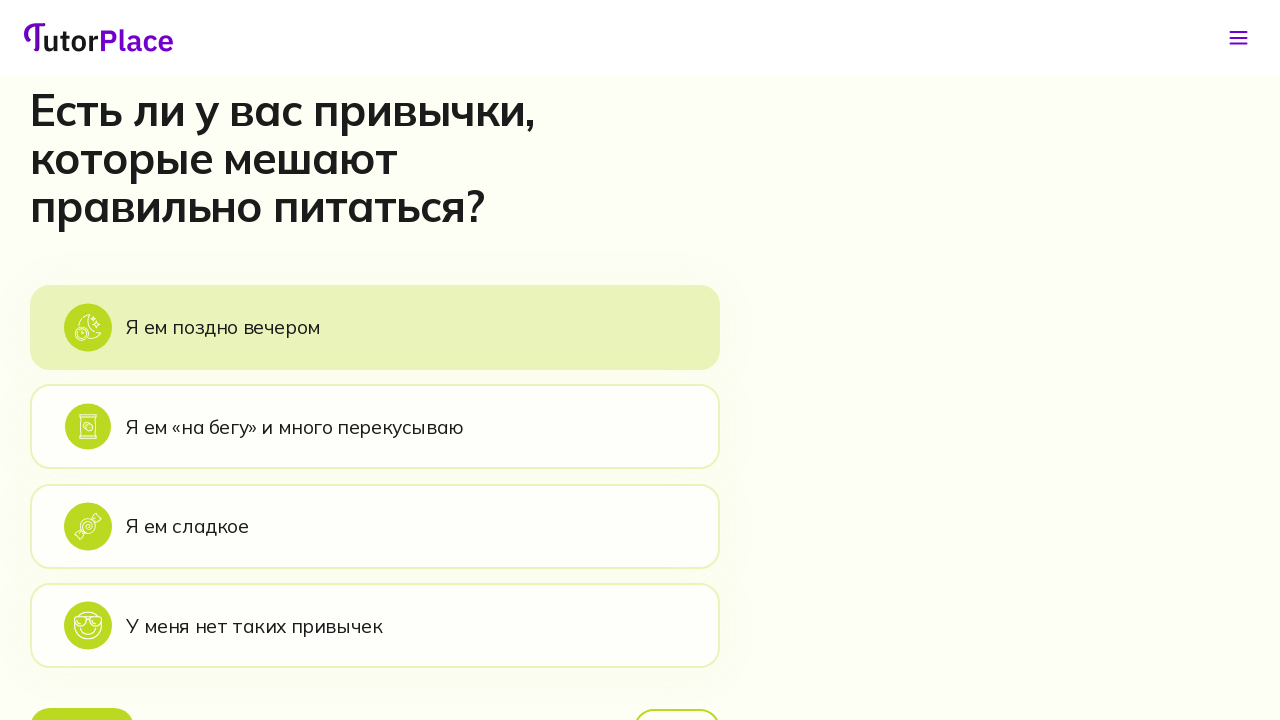

Verified eat on the run option is visible on page 3
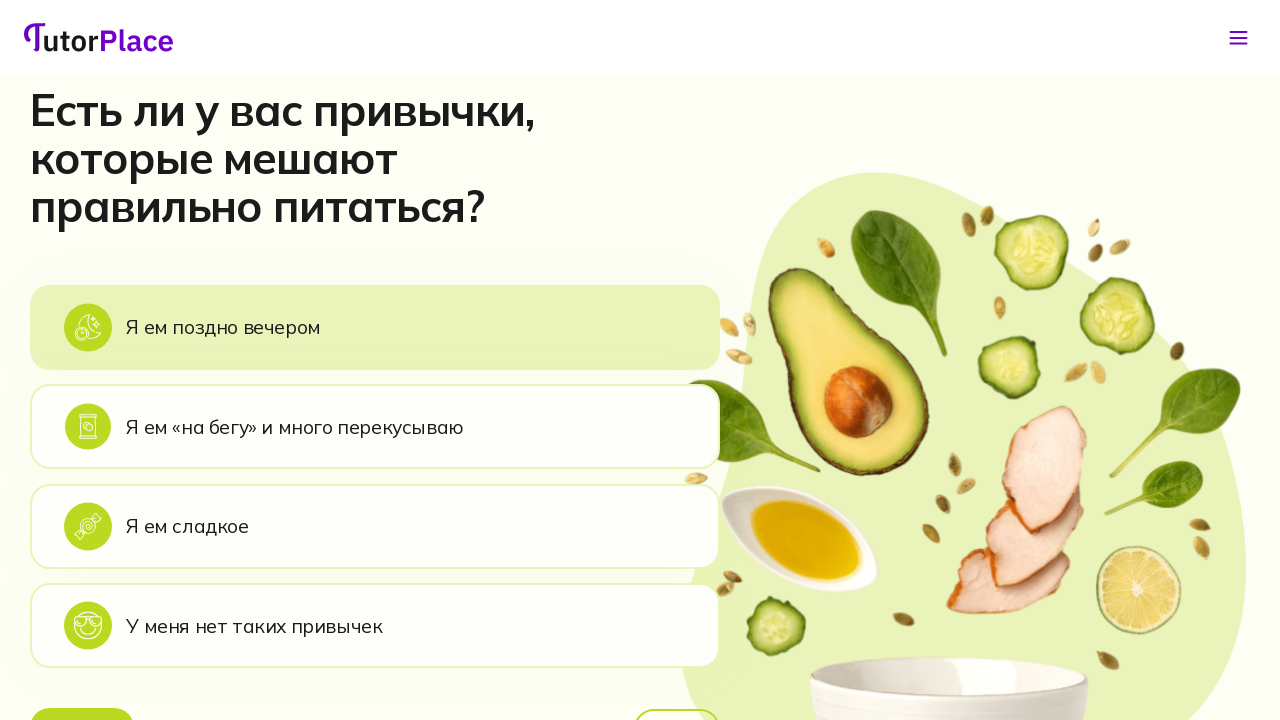

Verified eat sweet option is visible on page 3
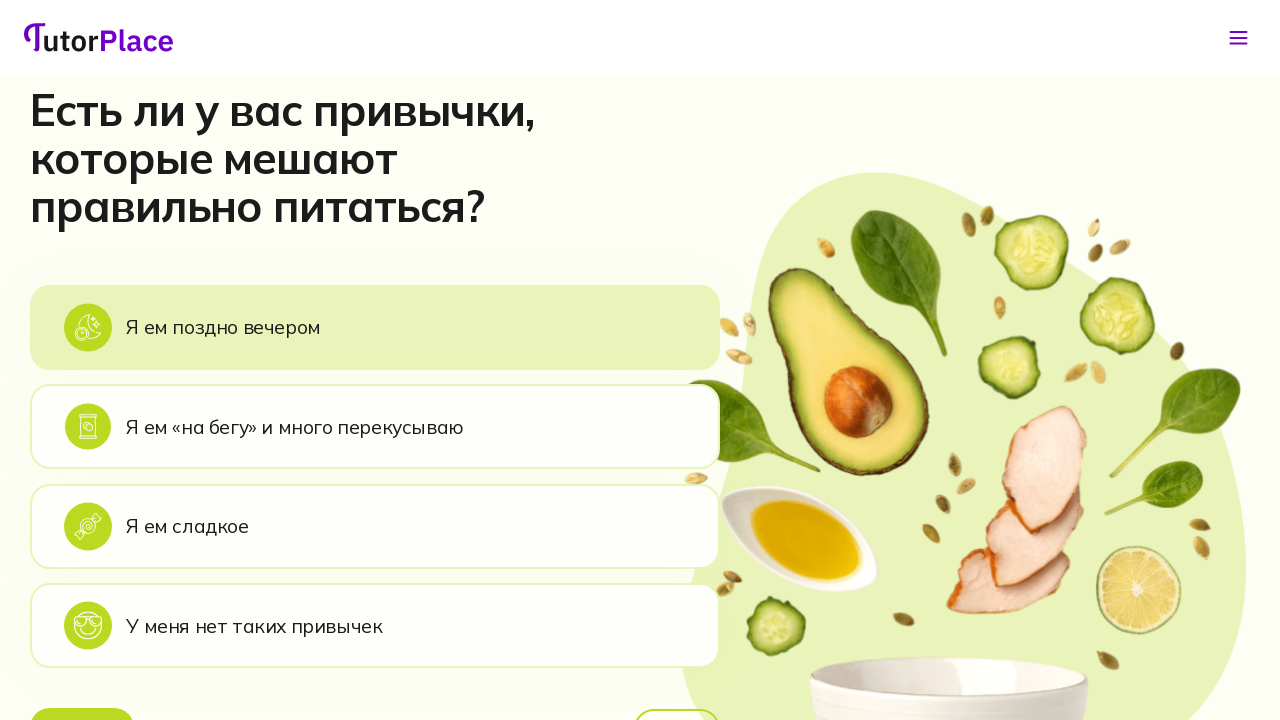

Verified no habits option is visible on page 3
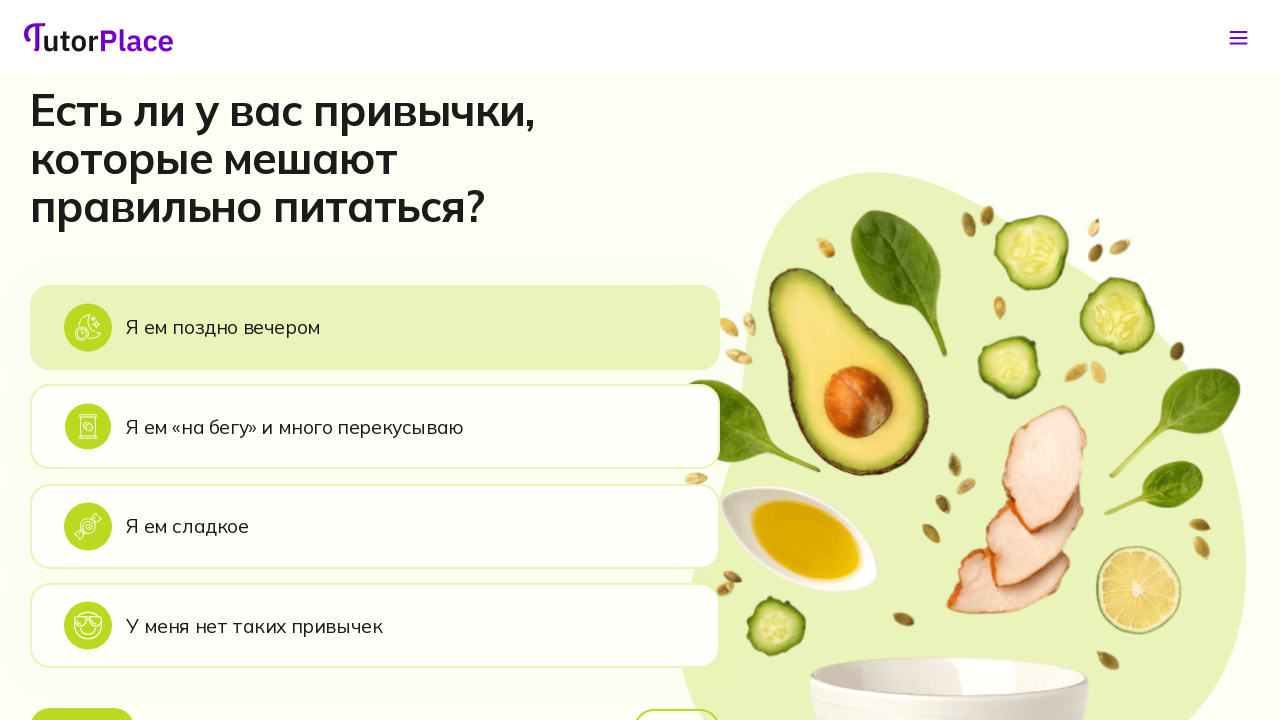

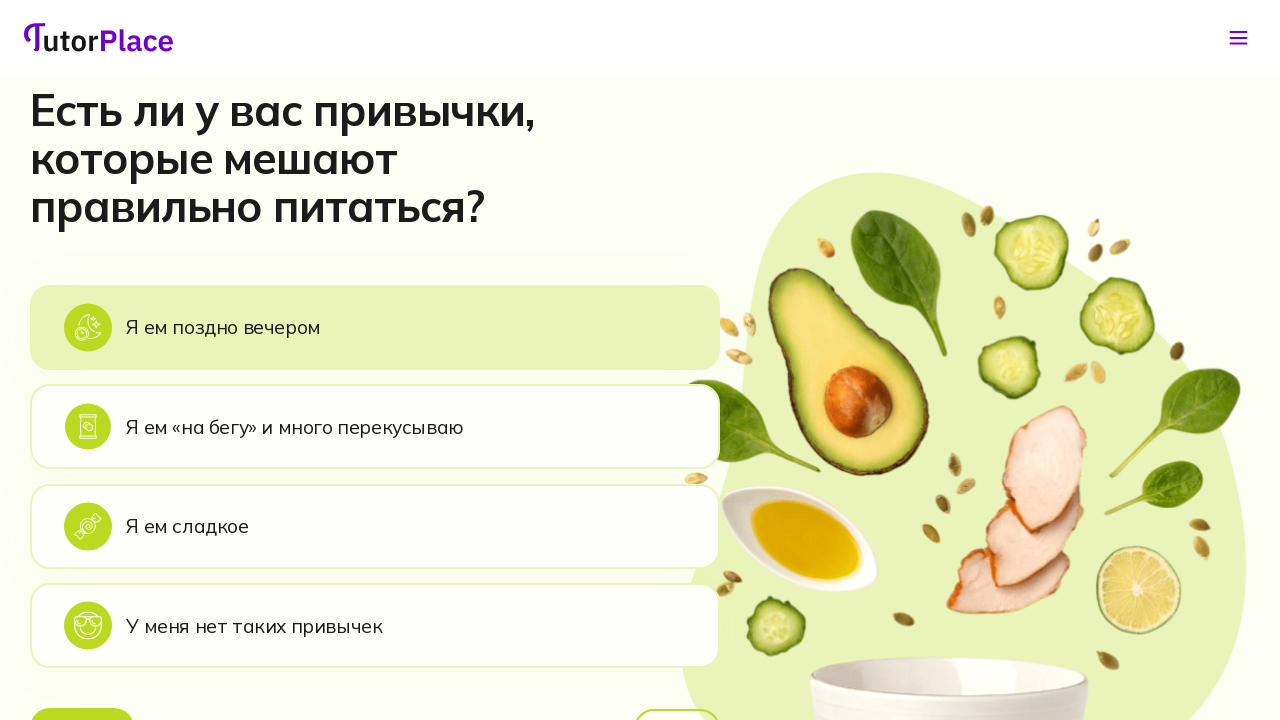